Tests checkbox functionality by clicking a single checkbox twice (toggle on/off), then selecting multiple checkboxes from a list and toggling them off again.

Starting URL: https://testautomationpractice.blogspot.com/

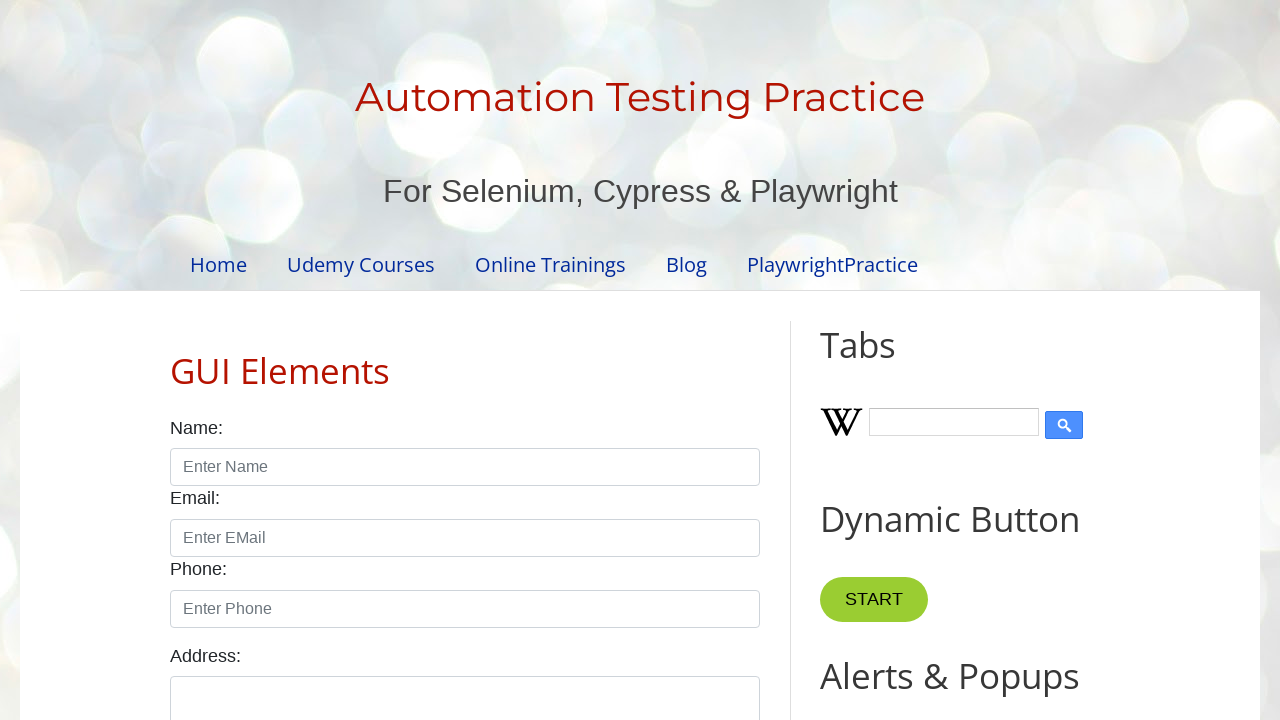

Clicked Sunday checkbox to toggle it on at (176, 360) on xpath=//*[@id='sunday']
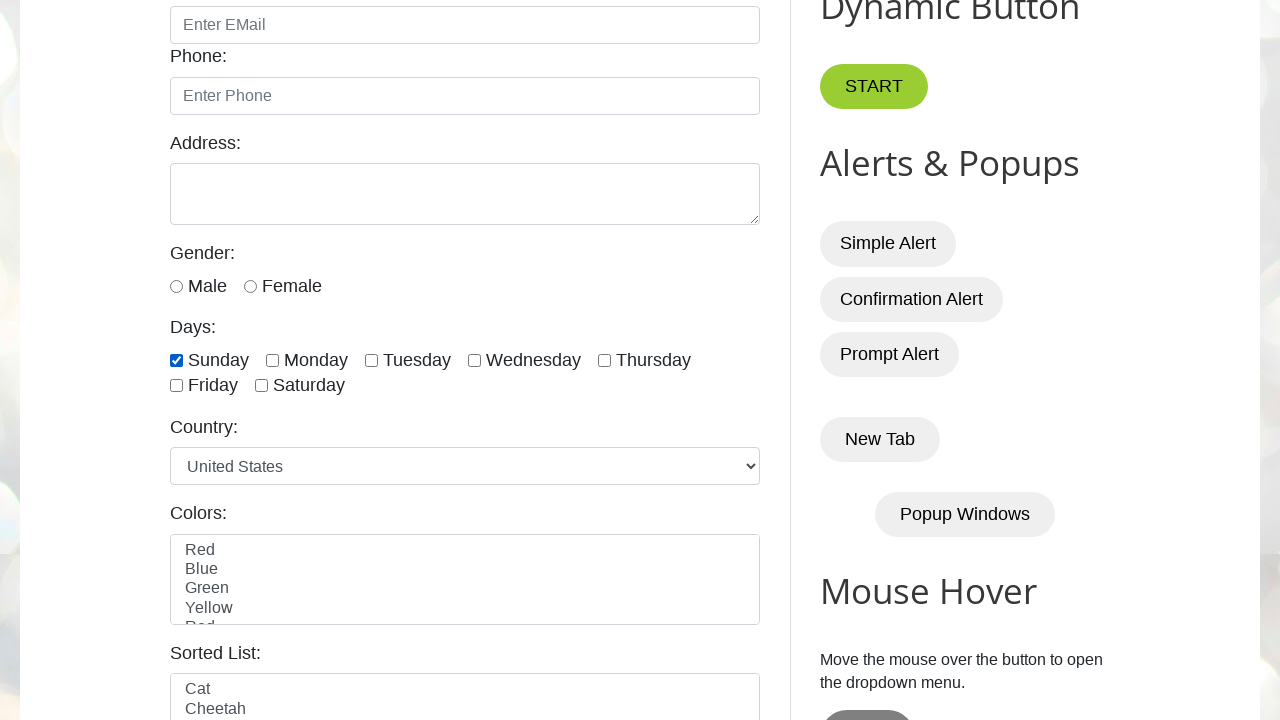

Clicked Sunday checkbox again to toggle it off at (176, 360) on xpath=//*[@id='sunday']
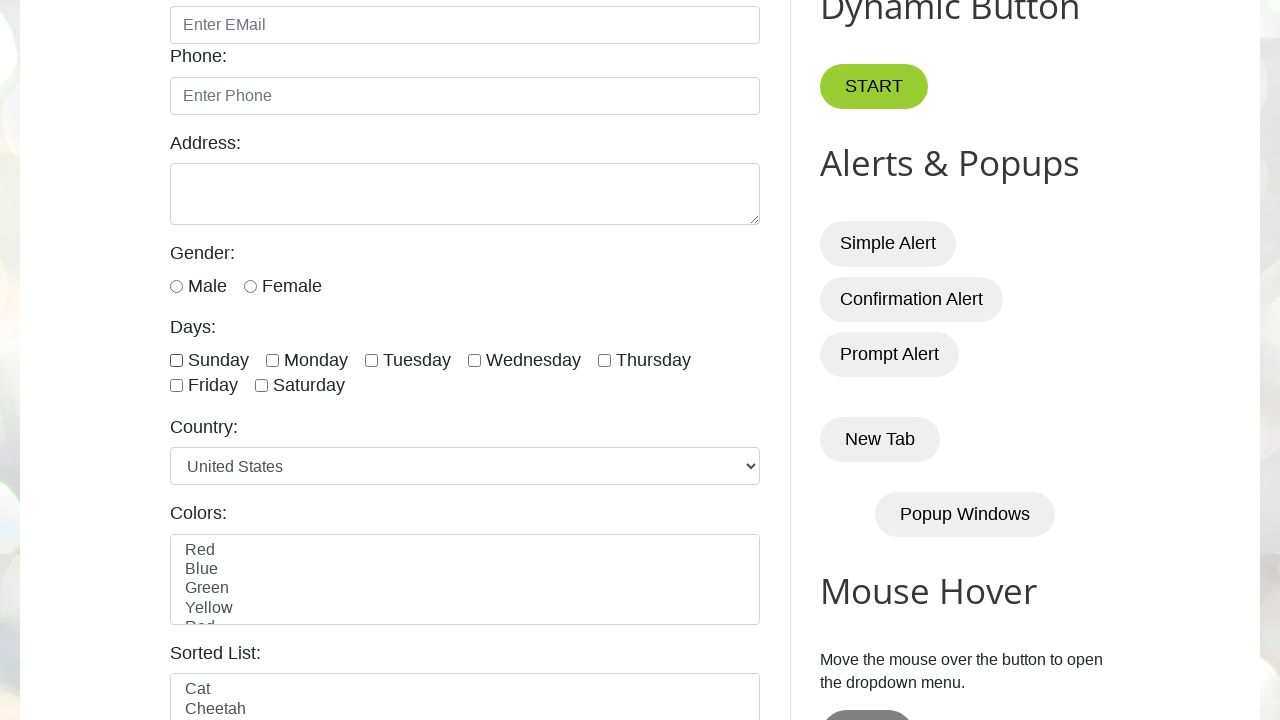

Located all form checkboxes
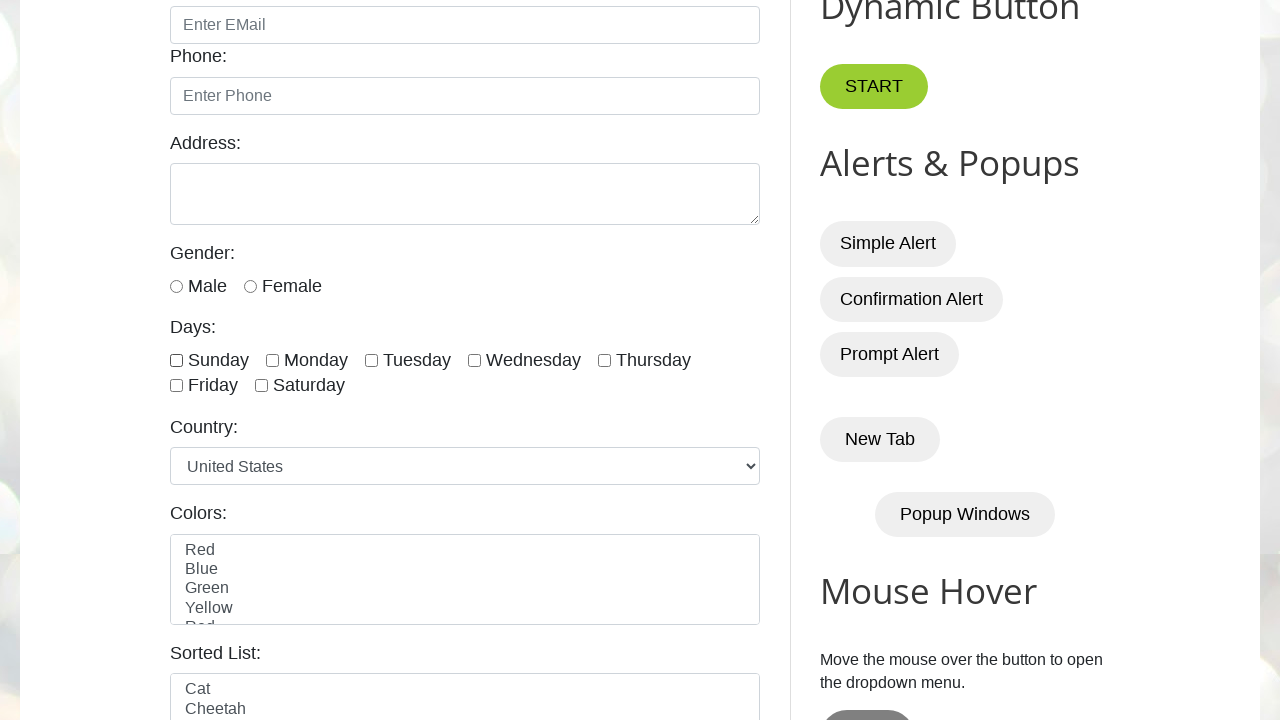

Counted 7 checkboxes total
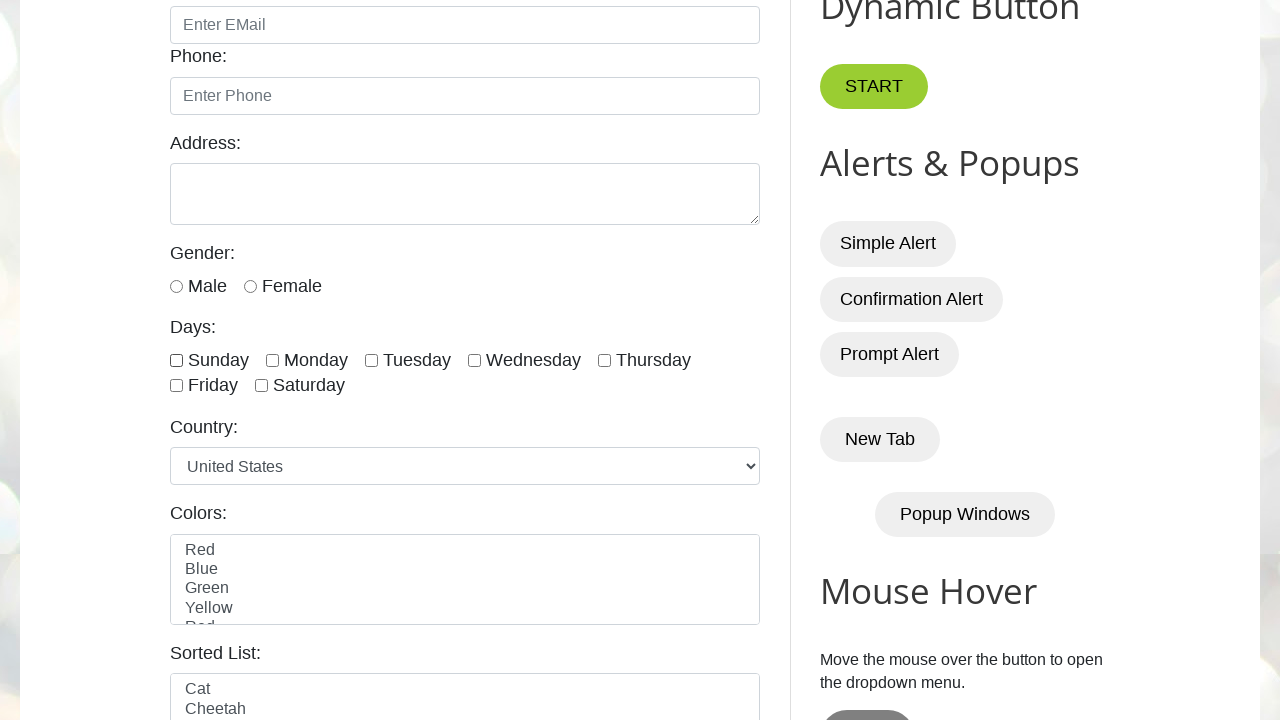

Clicked checkbox at index 3 to select it at (474, 360) on xpath=//input[@class='form-check-input' and @type='checkbox'] >> nth=3
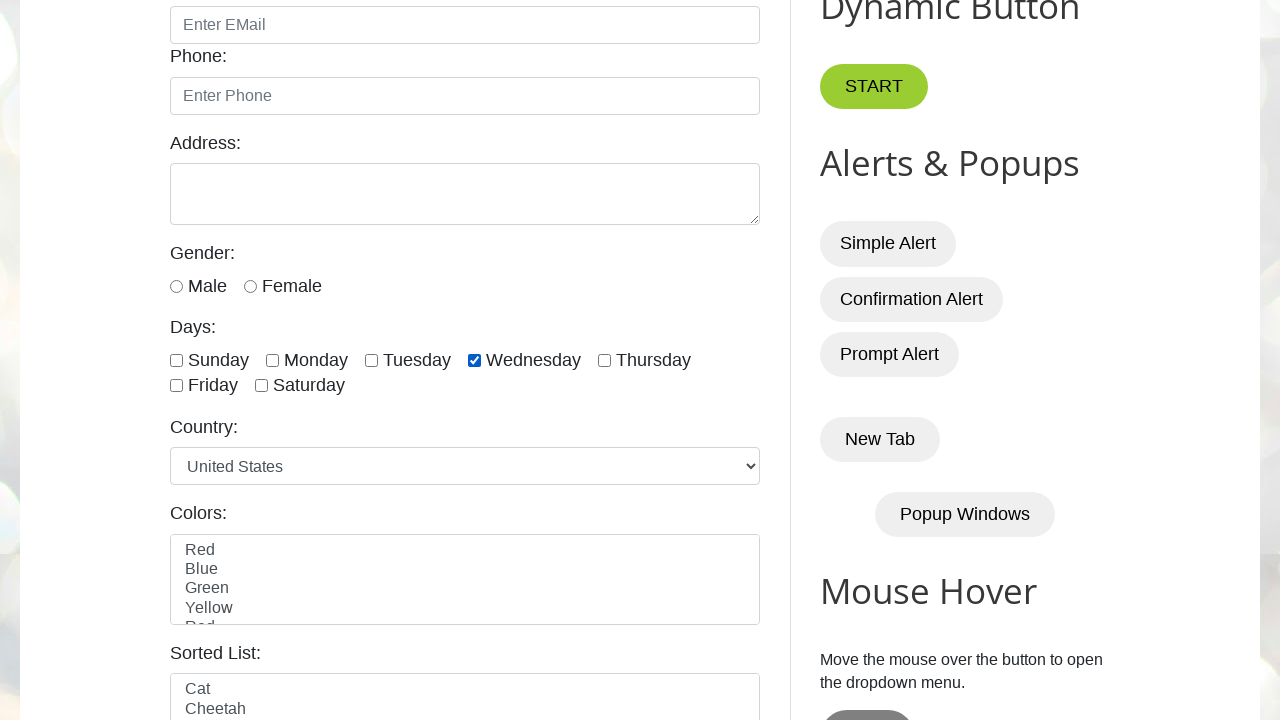

Clicked checkbox at index 4 to select it at (604, 360) on xpath=//input[@class='form-check-input' and @type='checkbox'] >> nth=4
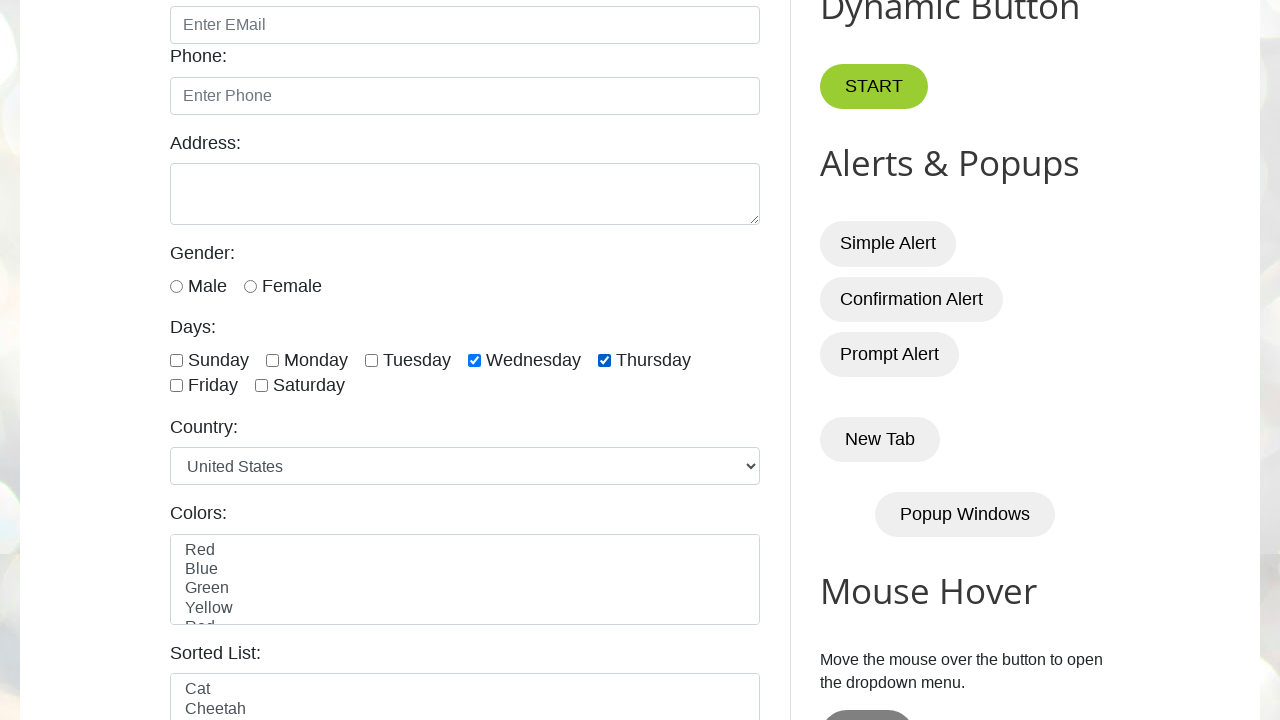

Clicked checkbox at index 5 to select it at (176, 386) on xpath=//input[@class='form-check-input' and @type='checkbox'] >> nth=5
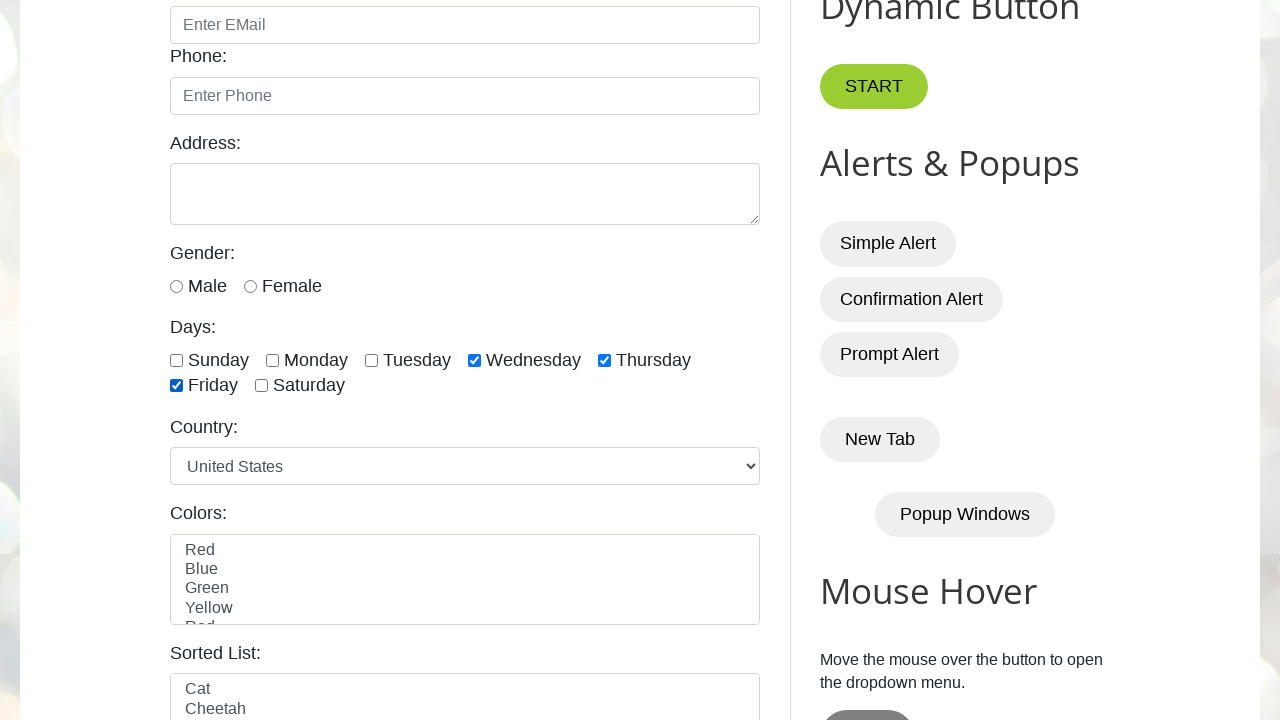

Clicked checkbox at index 6 to select it at (262, 386) on xpath=//input[@class='form-check-input' and @type='checkbox'] >> nth=6
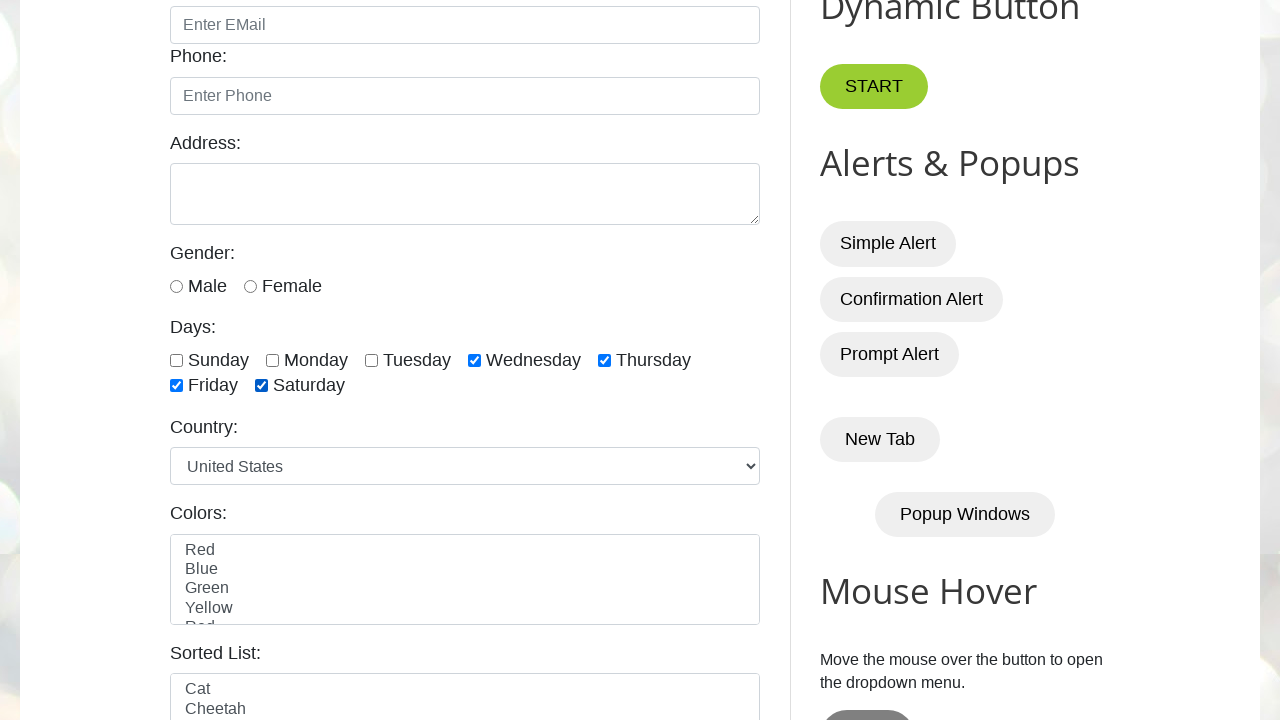

Clicked checkbox at index 3 to deselect it at (474, 360) on xpath=//input[@class='form-check-input' and @type='checkbox'] >> nth=3
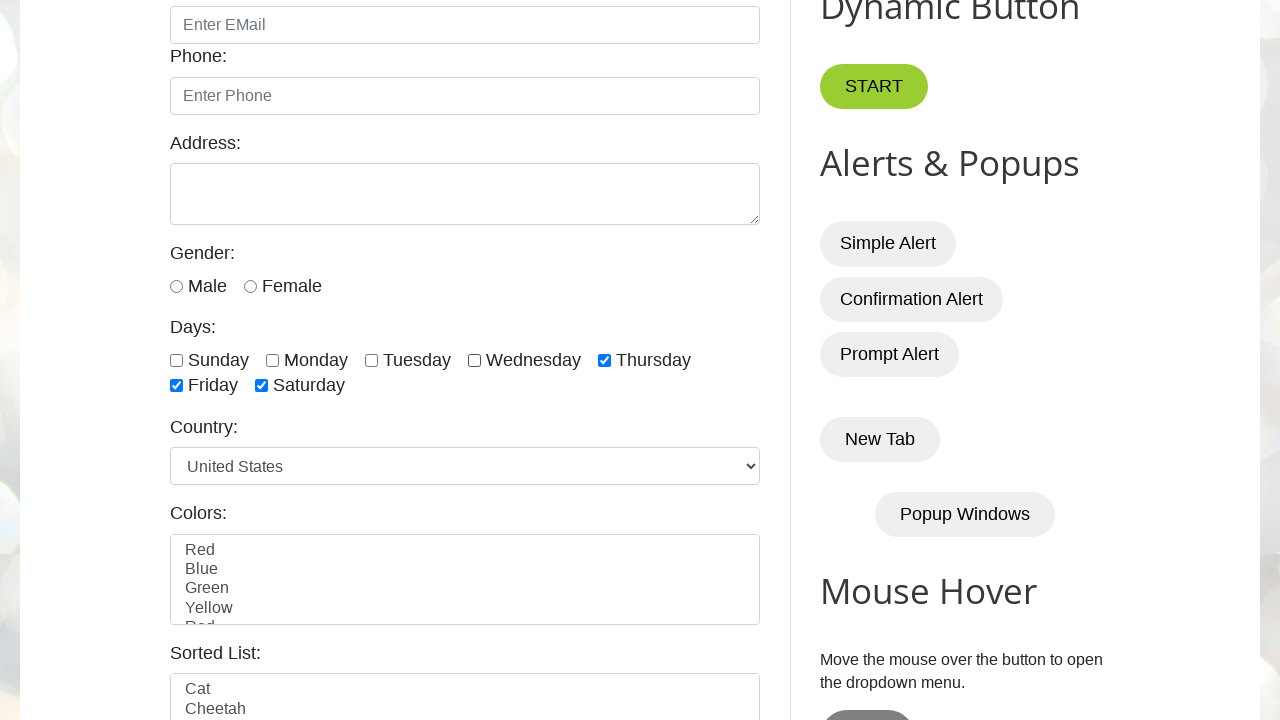

Clicked checkbox at index 4 to deselect it at (604, 360) on xpath=//input[@class='form-check-input' and @type='checkbox'] >> nth=4
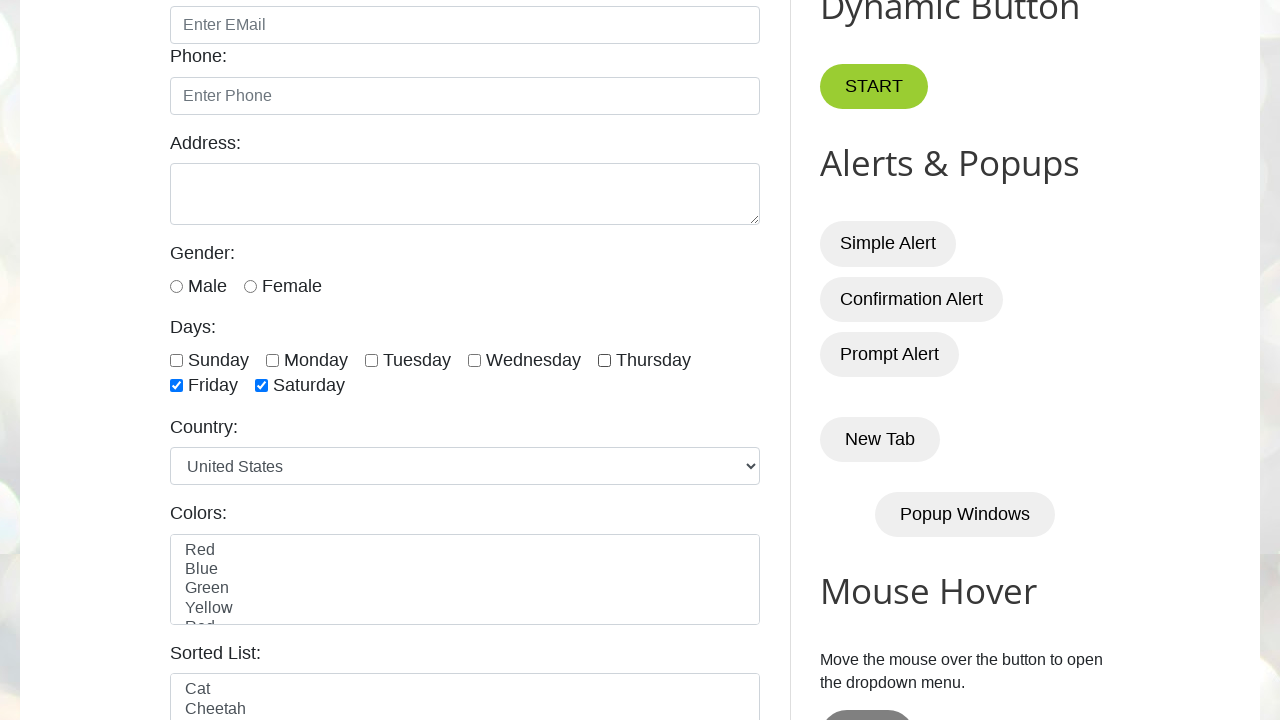

Clicked checkbox at index 5 to deselect it at (176, 386) on xpath=//input[@class='form-check-input' and @type='checkbox'] >> nth=5
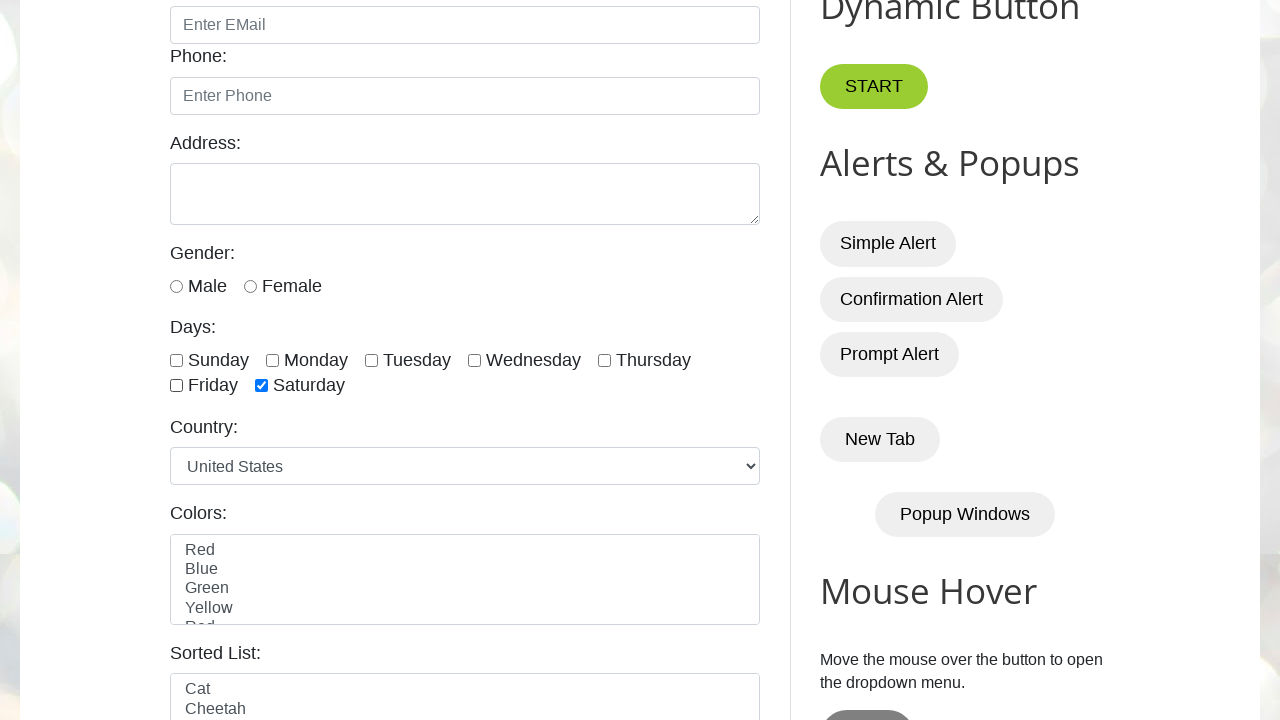

Clicked checkbox at index 6 to deselect it at (262, 386) on xpath=//input[@class='form-check-input' and @type='checkbox'] >> nth=6
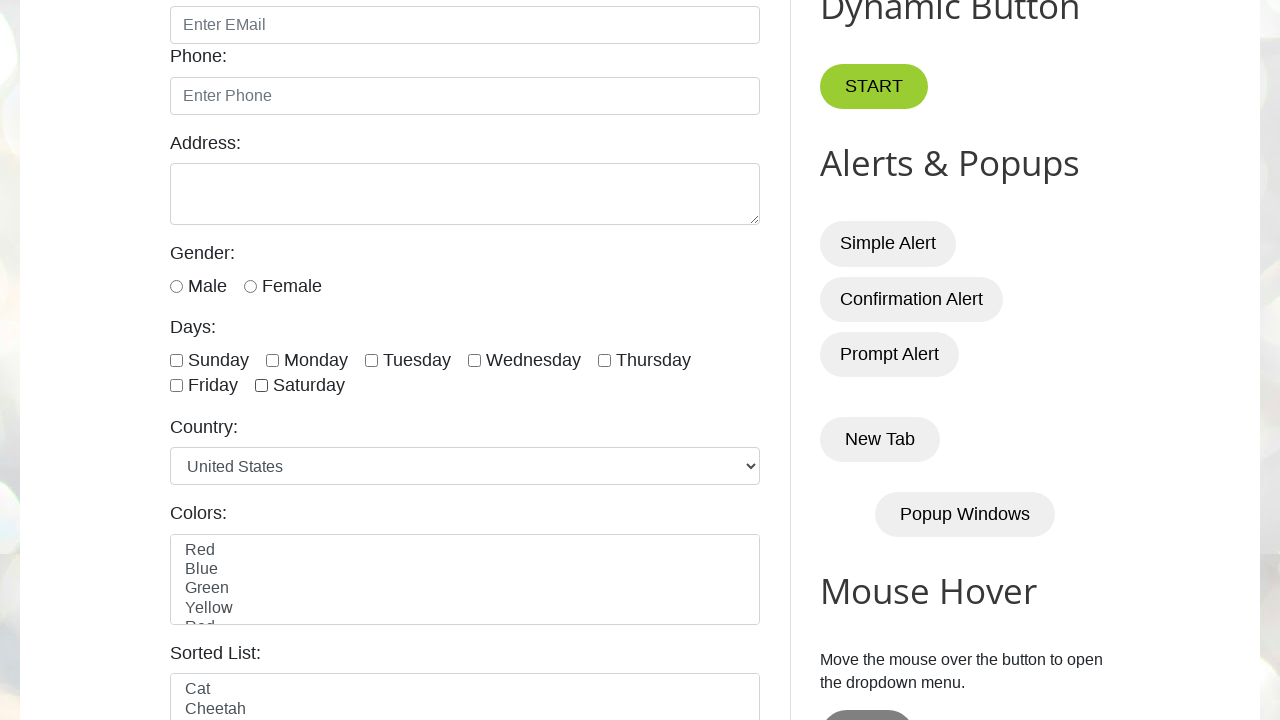

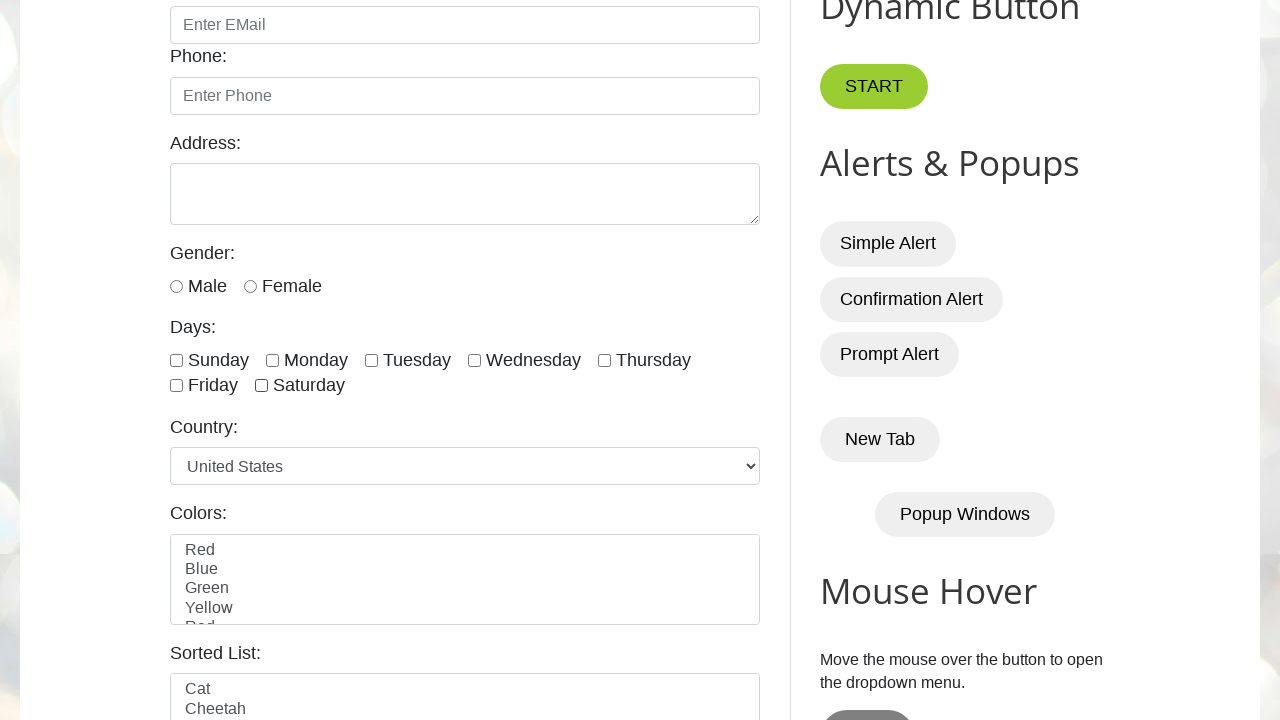